Tests mouse hover functionality by hovering over an element to reveal a dropdown menu and clicking on a link within it

Starting URL: https://rahulshettyacademy.com/AutomationPractice/

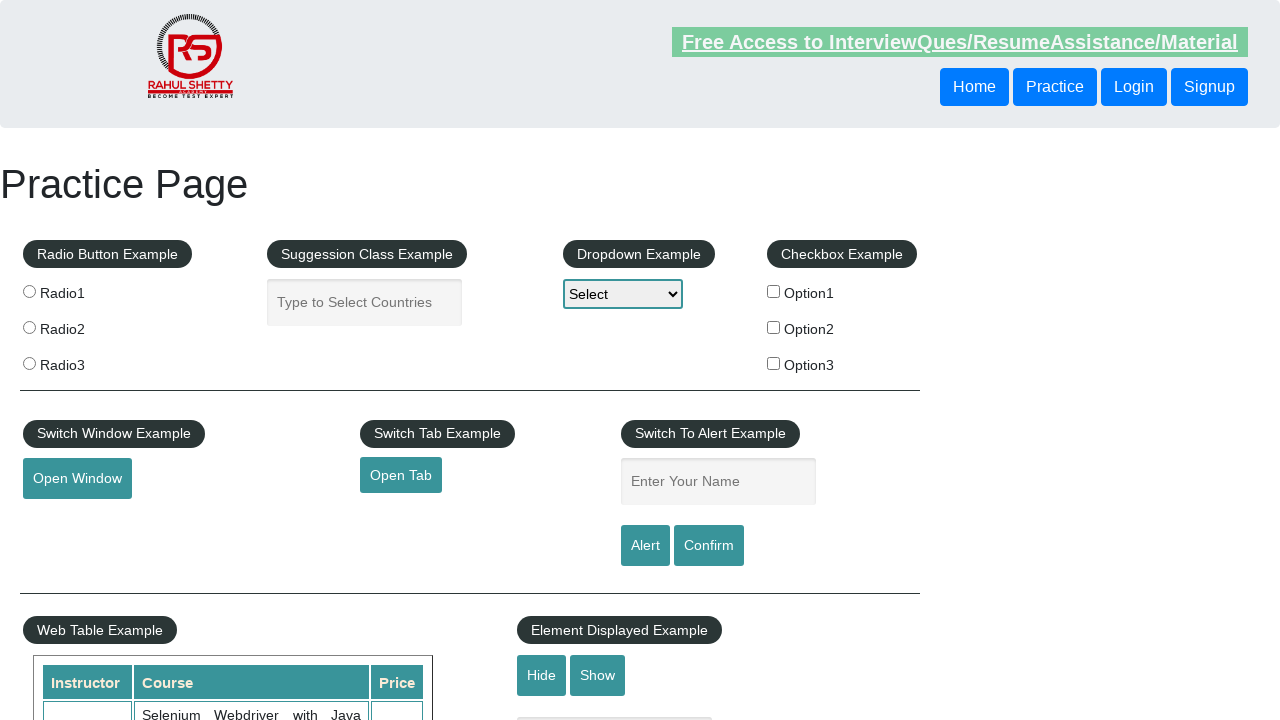

Hovered over mousehover element to reveal dropdown menu at (83, 361) on #mousehover
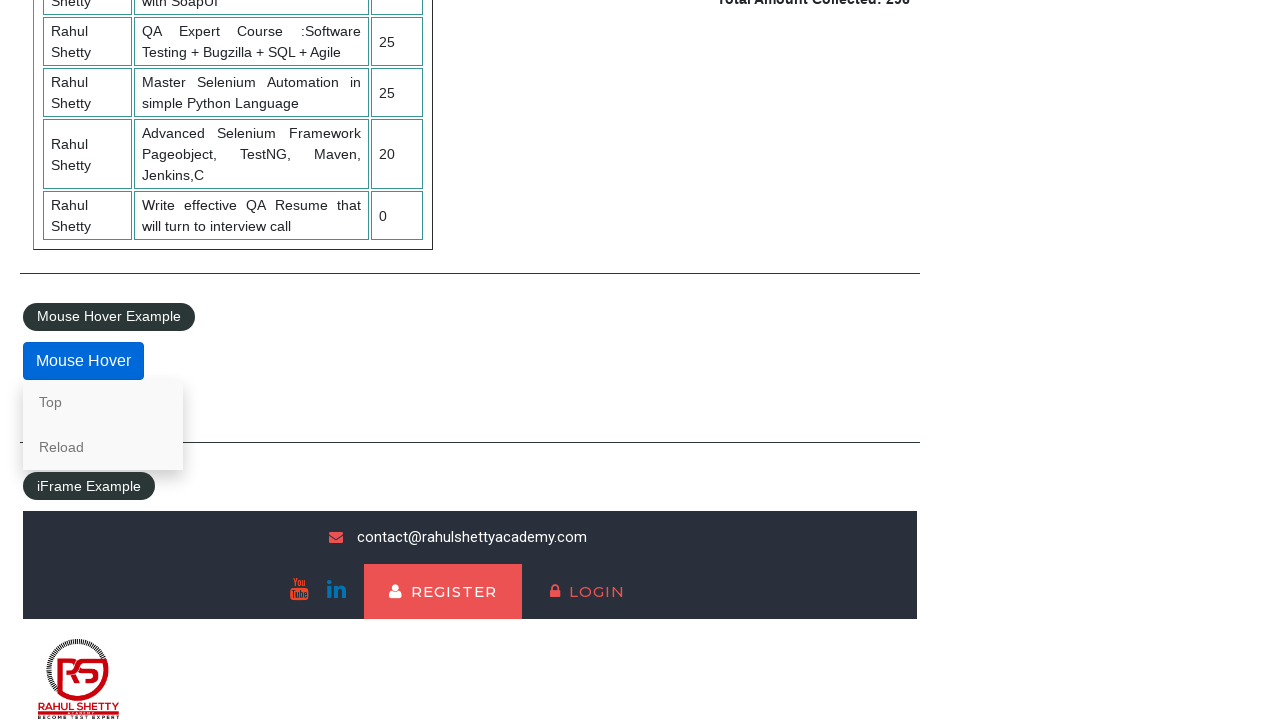

Hover menu appeared and became visible
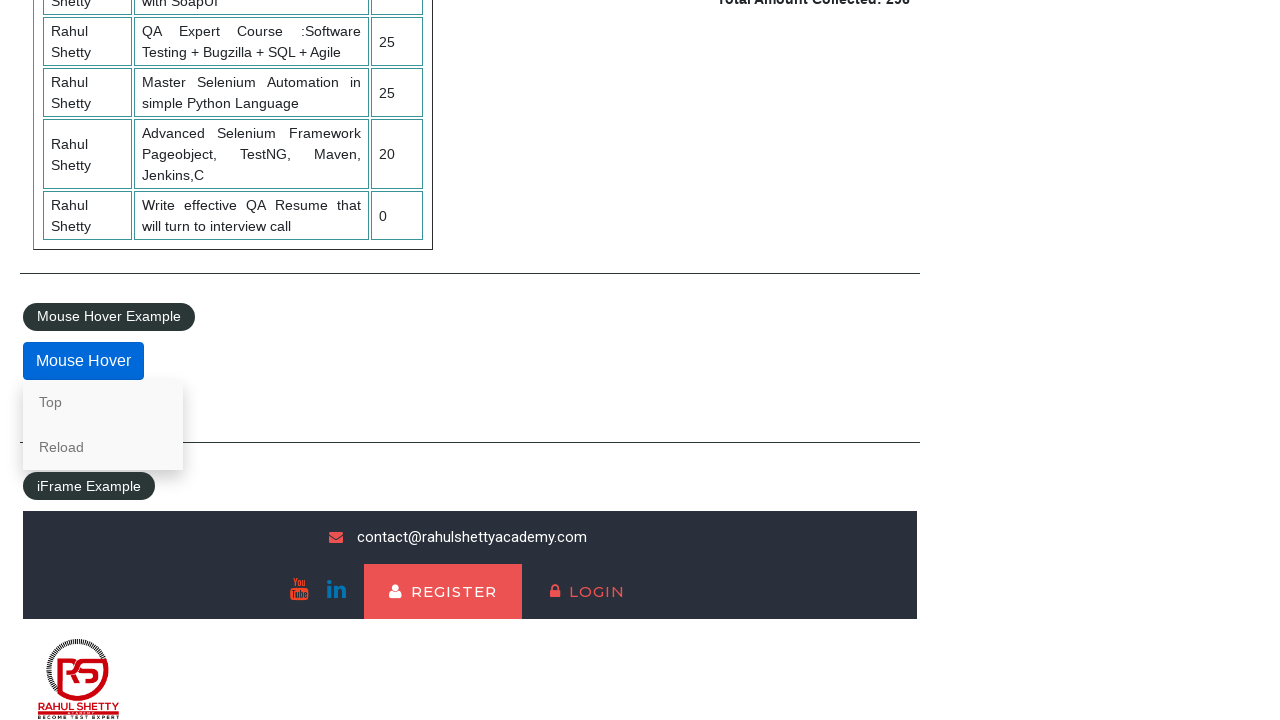

Clicked on Reload link within the hover menu at (103, 447) on a:text('Reload')
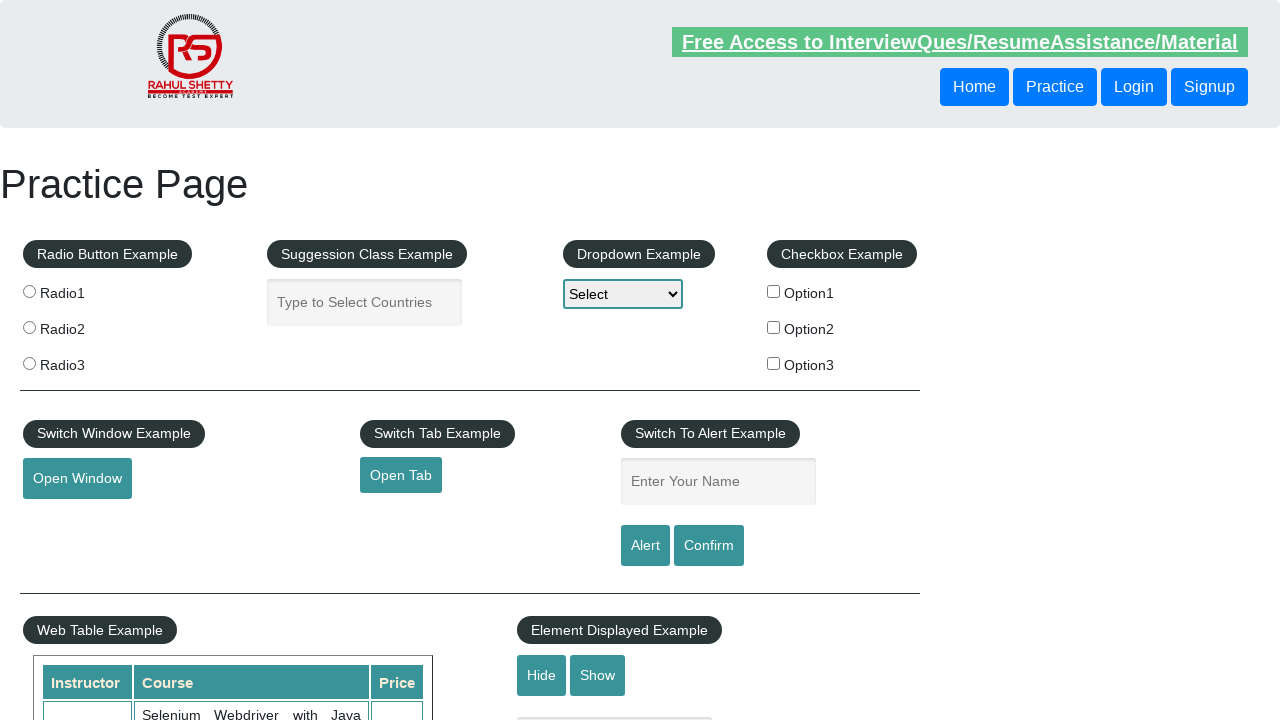

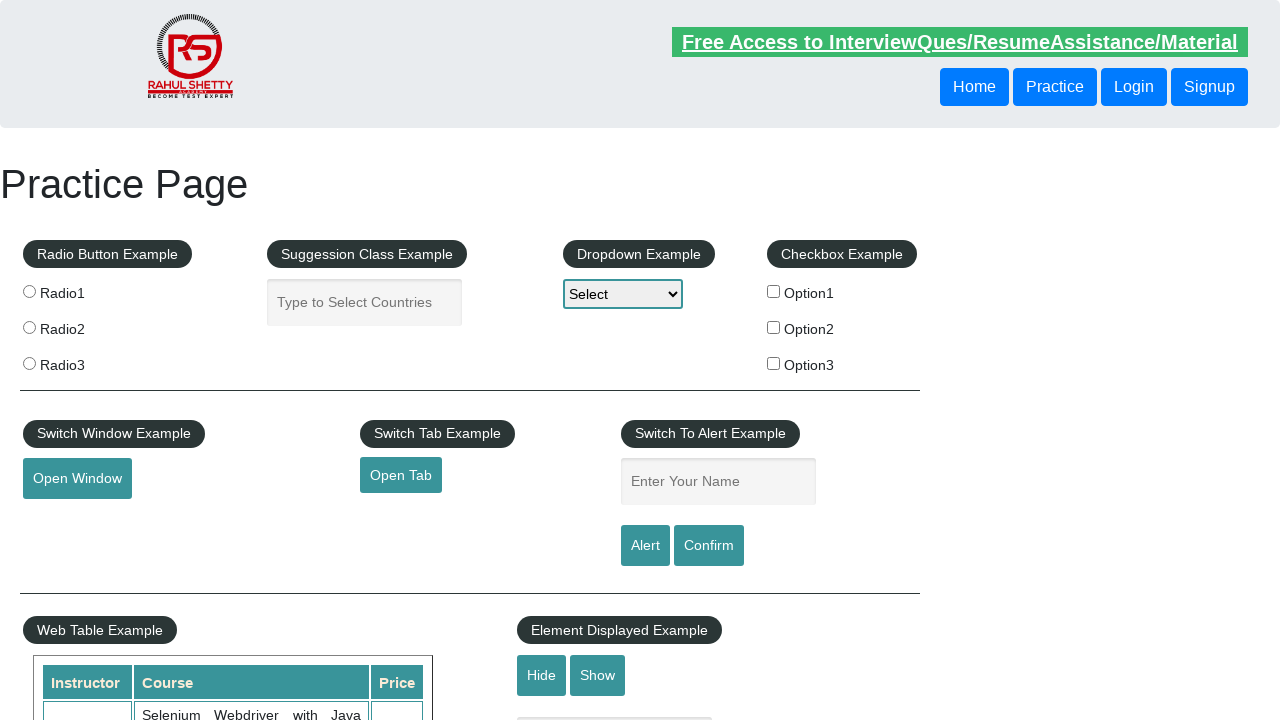